Tests navigation on The Mirror Visitor website by clicking on the home image, home link, and then navigating to the Author and Translator page.

Starting URL: http://www.themirrorvisitor.com/

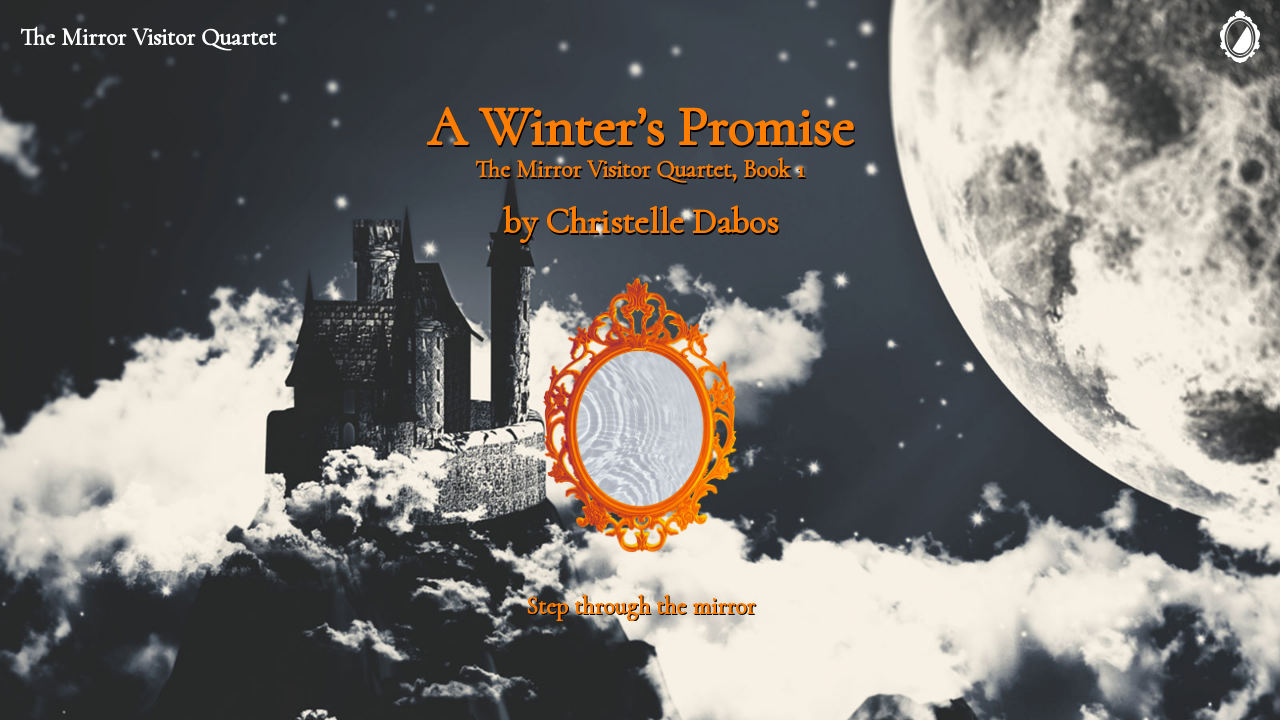

Clicked home content image at (640, 415) on #content-item-home img
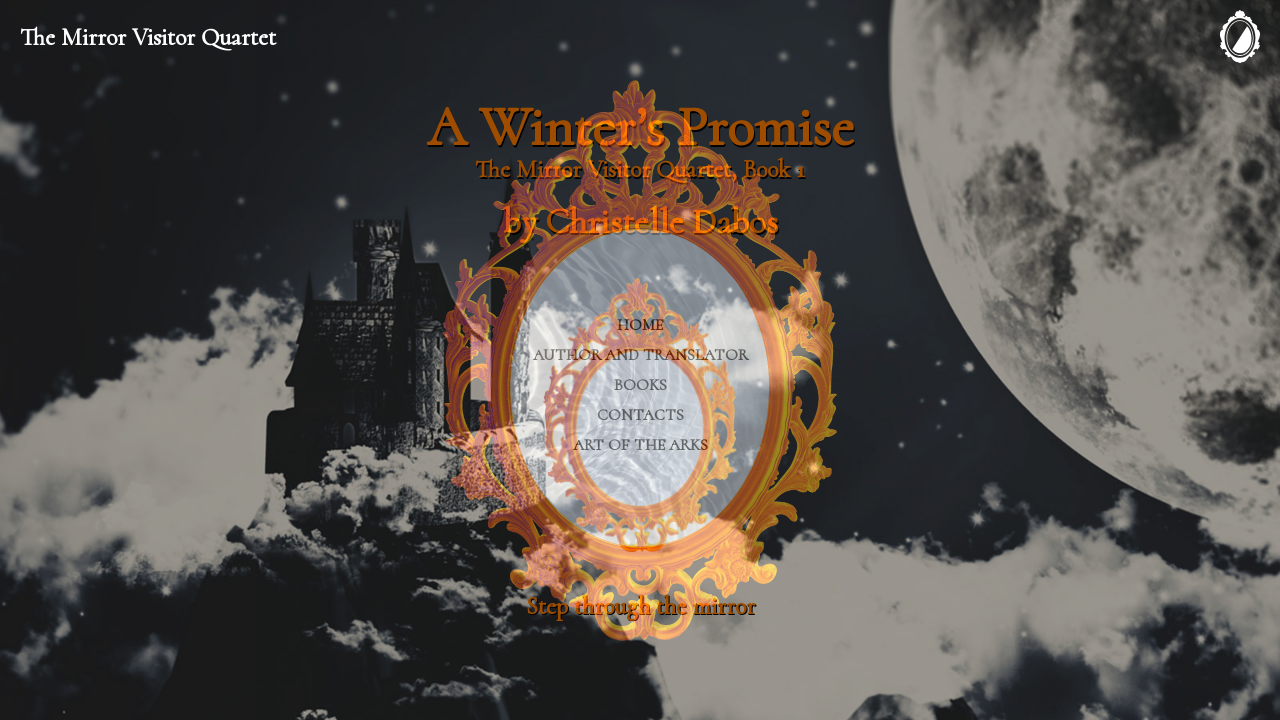

Clicked home navigation link at (640, 325) on internal:role=link[name="home"i]
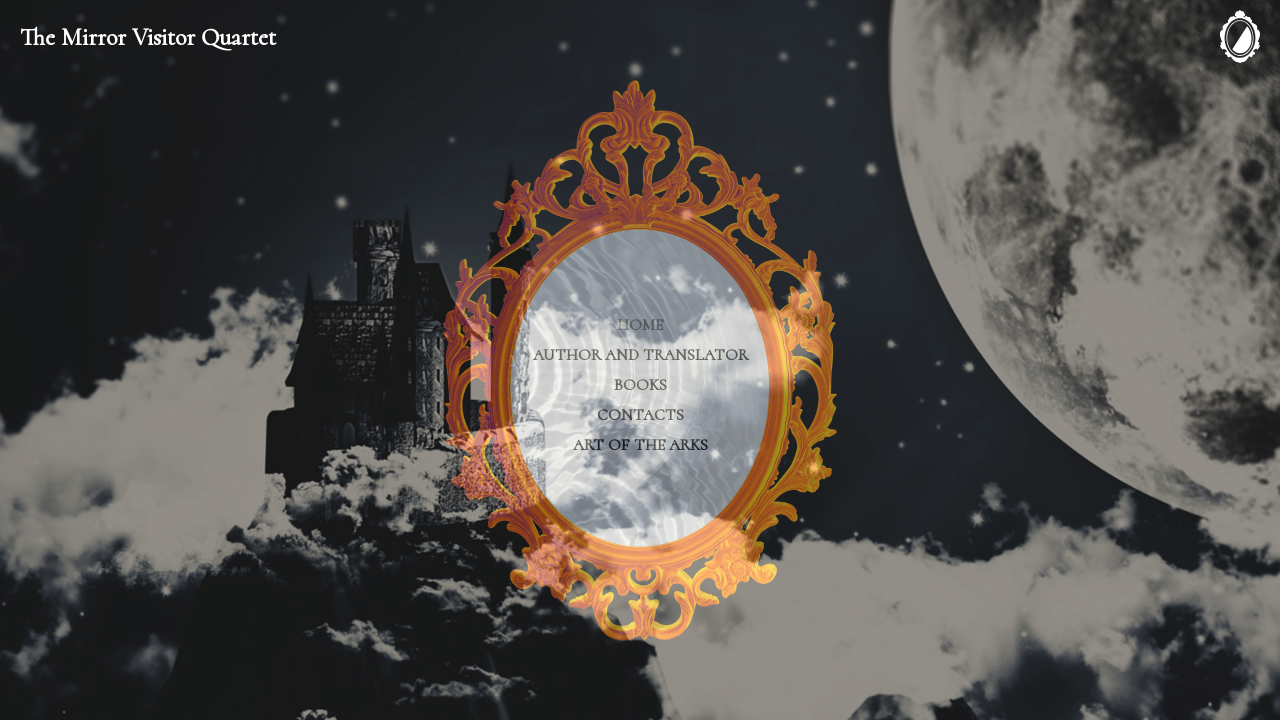

Clicked home content image again at (640, 415) on #content-item-home img
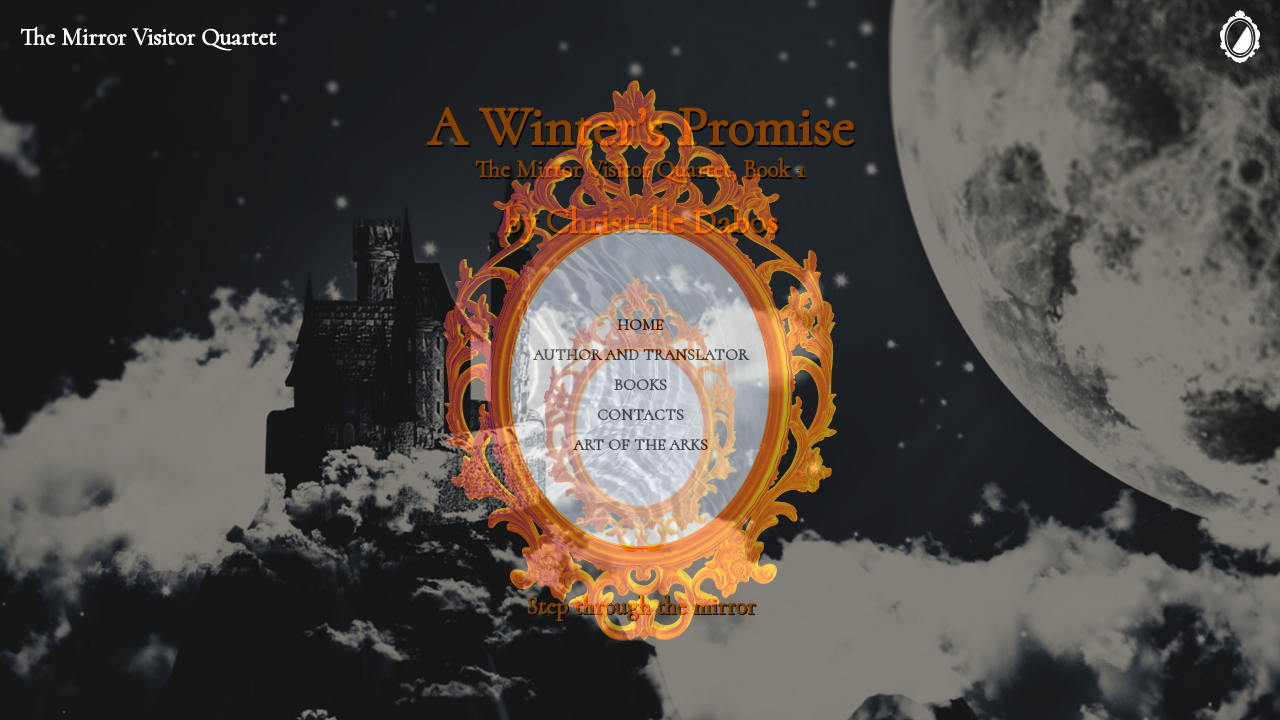

Navigated to Author and Translator page at (640, 355) on internal:role=link[name="Author and Translator"i]
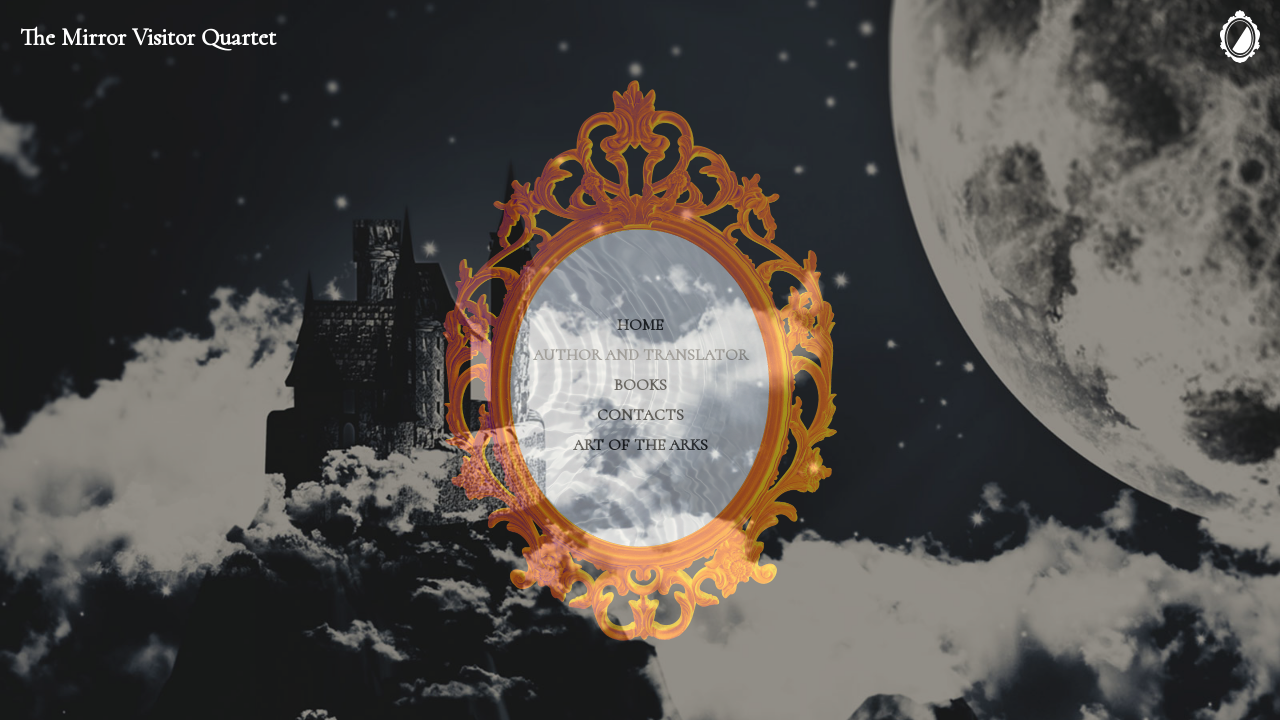

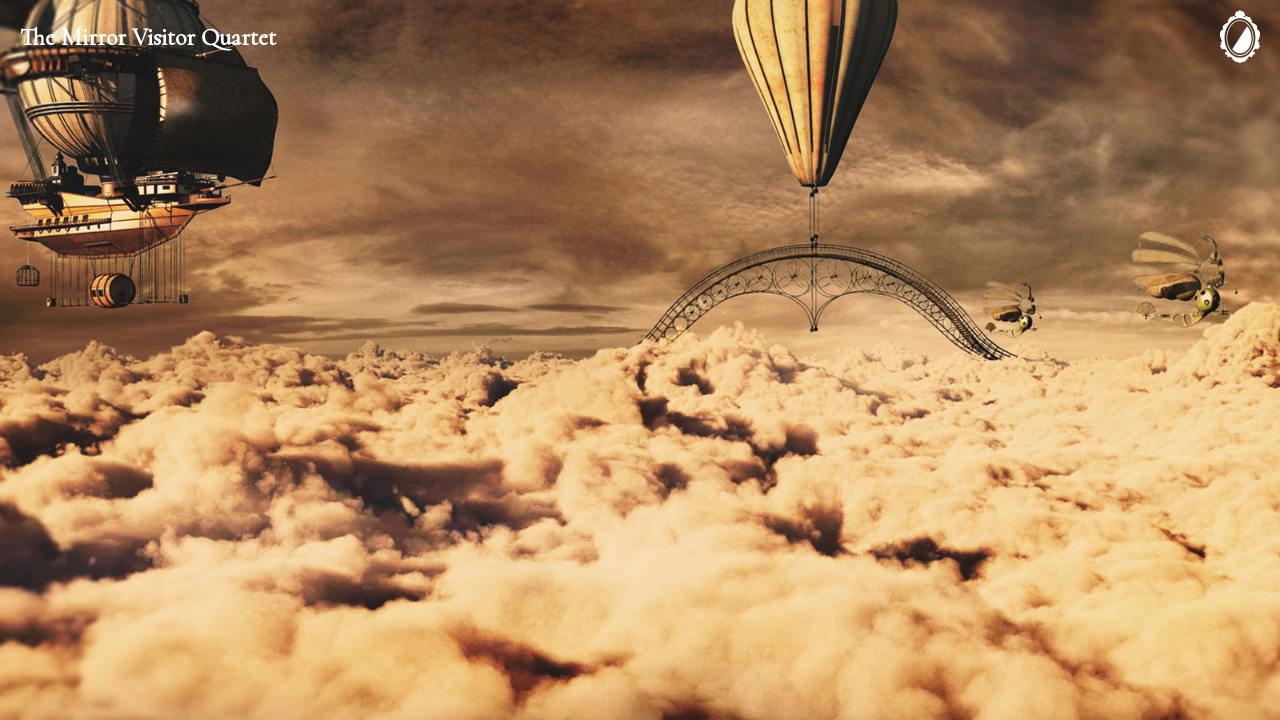